Tests the DemoQA homepage by clicking on the Elements card and verifying that the Elements section is displayed correctly

Starting URL: https://demoqa.com/

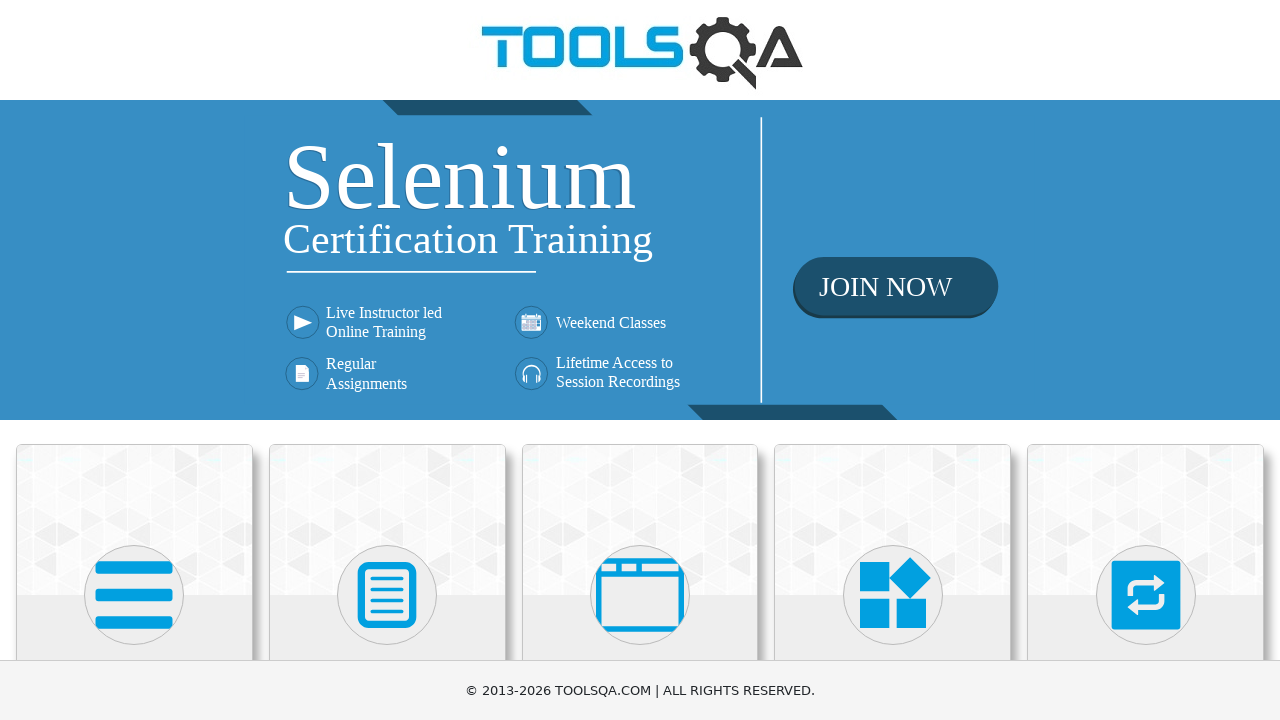

Clicked on the Elements card at (134, 520) on (//div[@class='card-up'])[1]
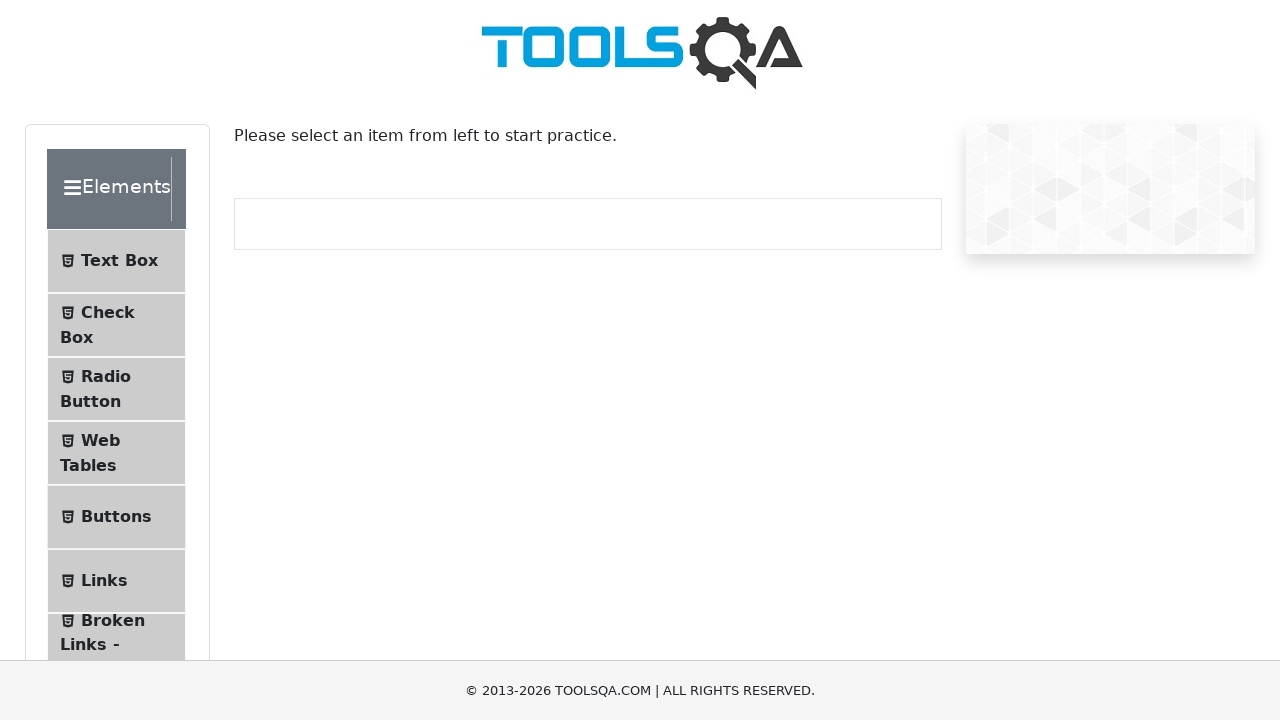

Elements text element loaded and is visible
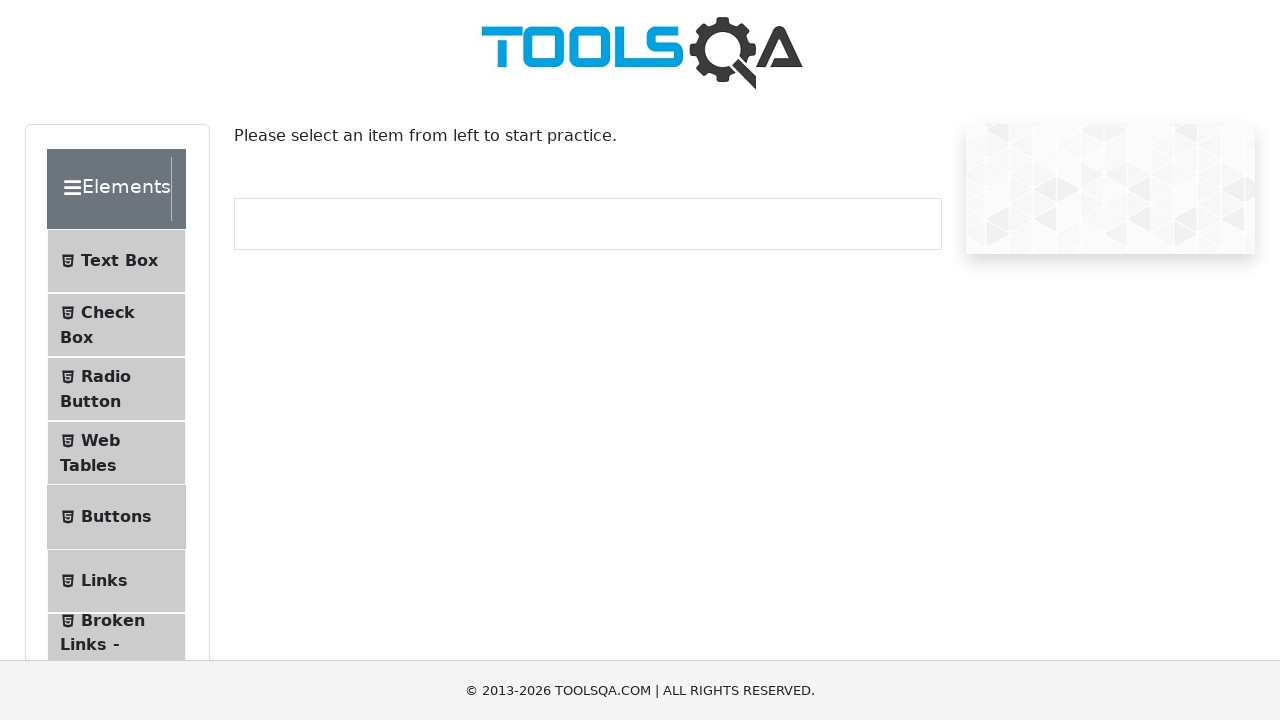

Verified that Elements section is displayed correctly with correct text content
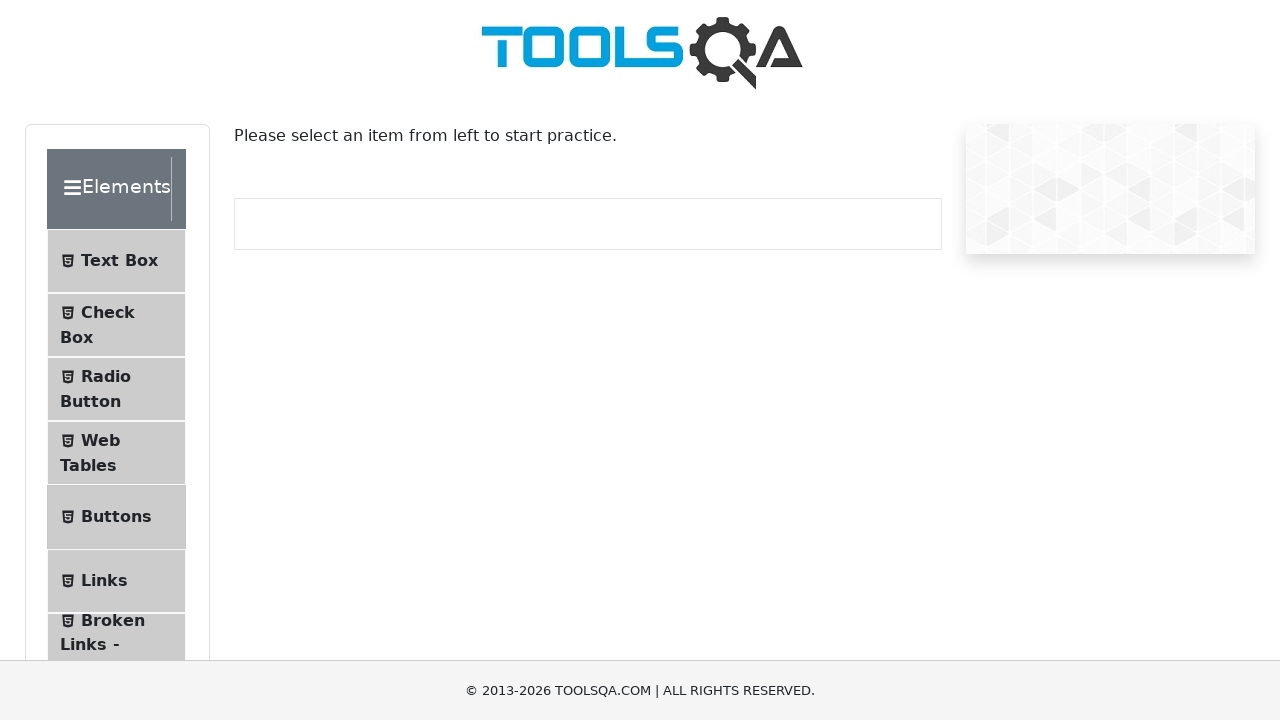

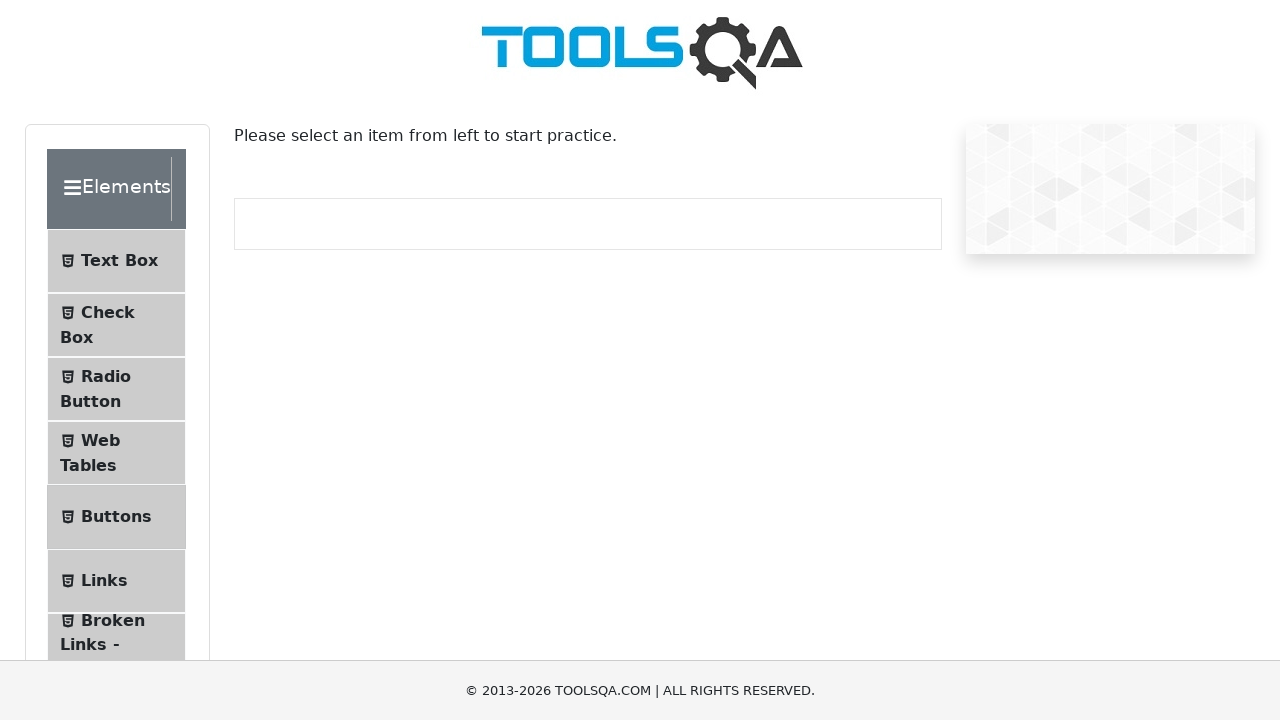